Verifies the ROOMS navigation button is displayed with correct text and navigates to the rooms page when clicked

Starting URL: https://ancabota09.wixsite.com/intern

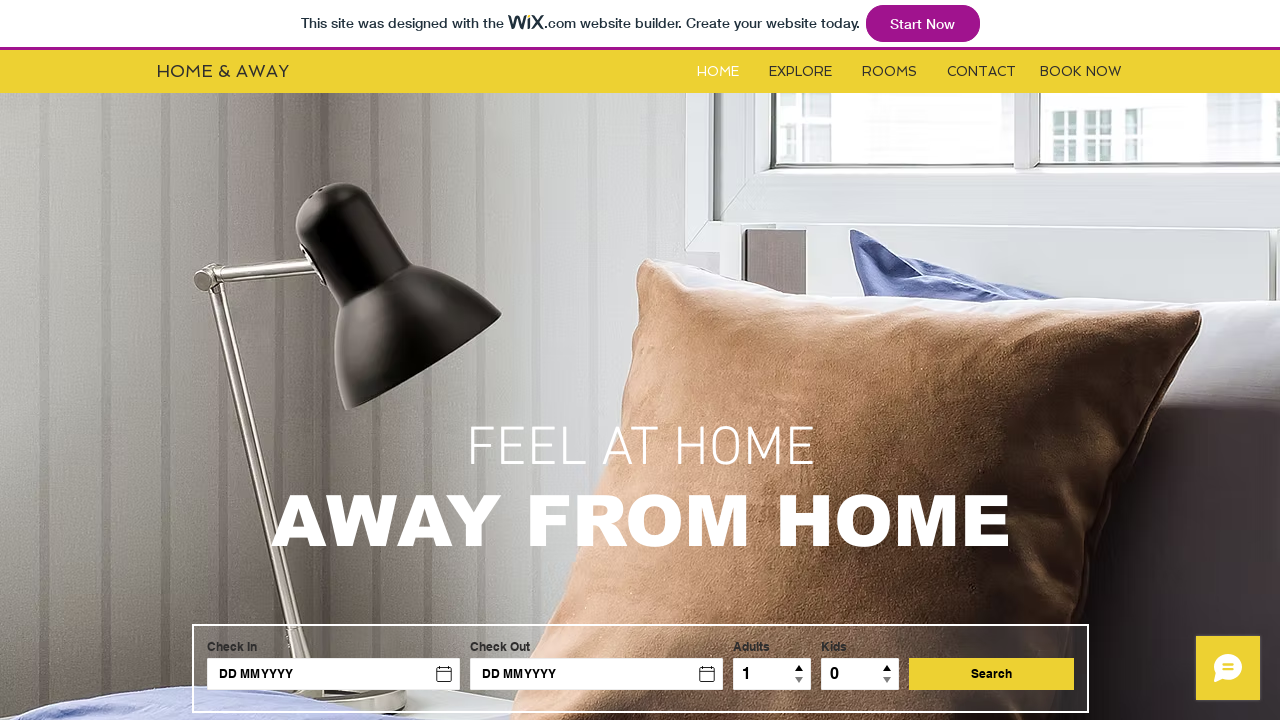

ROOMS button is visible and ready
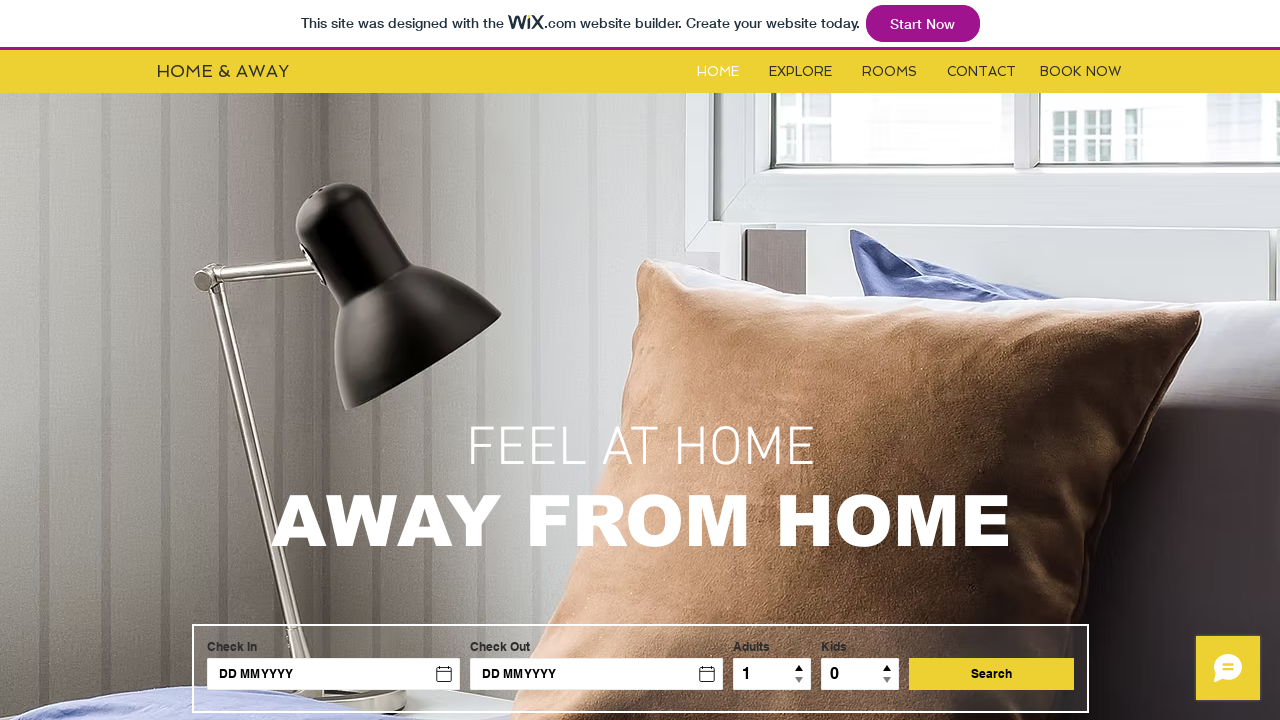

Verified ROOMS button displays correct text 'ROOMS'
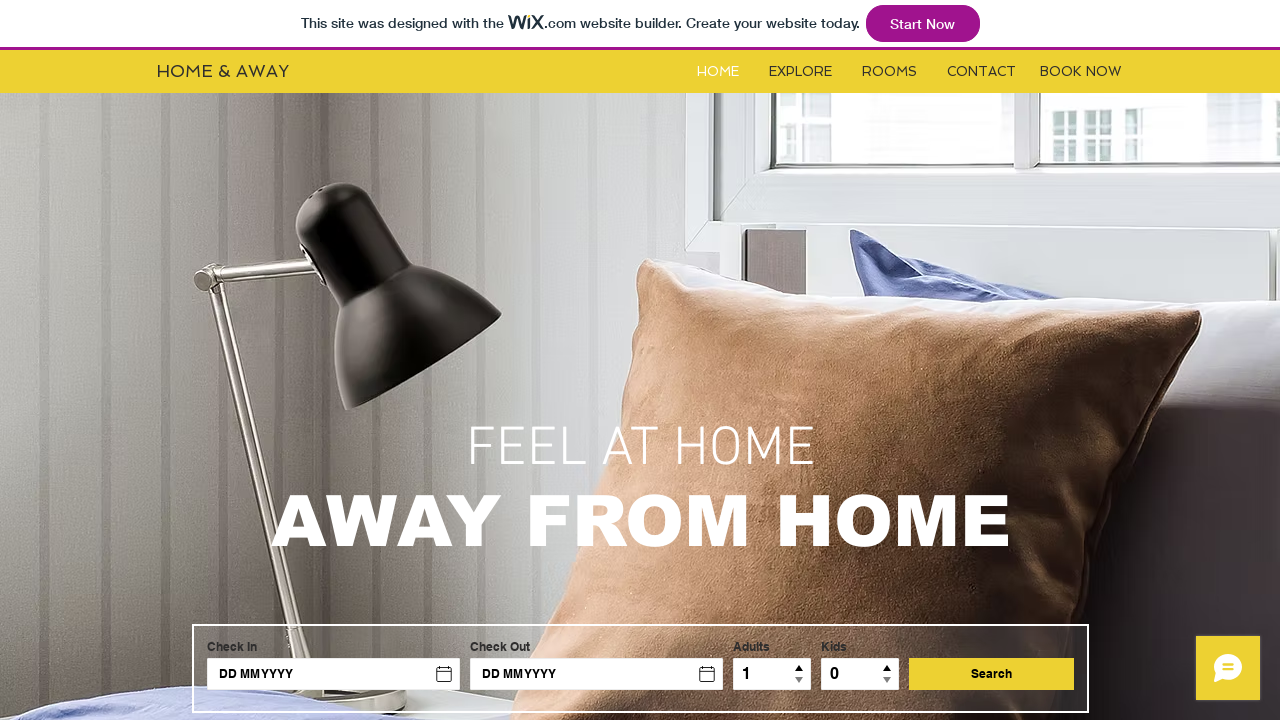

Clicked ROOMS navigation button at (890, 72) on #i6kl732v2label
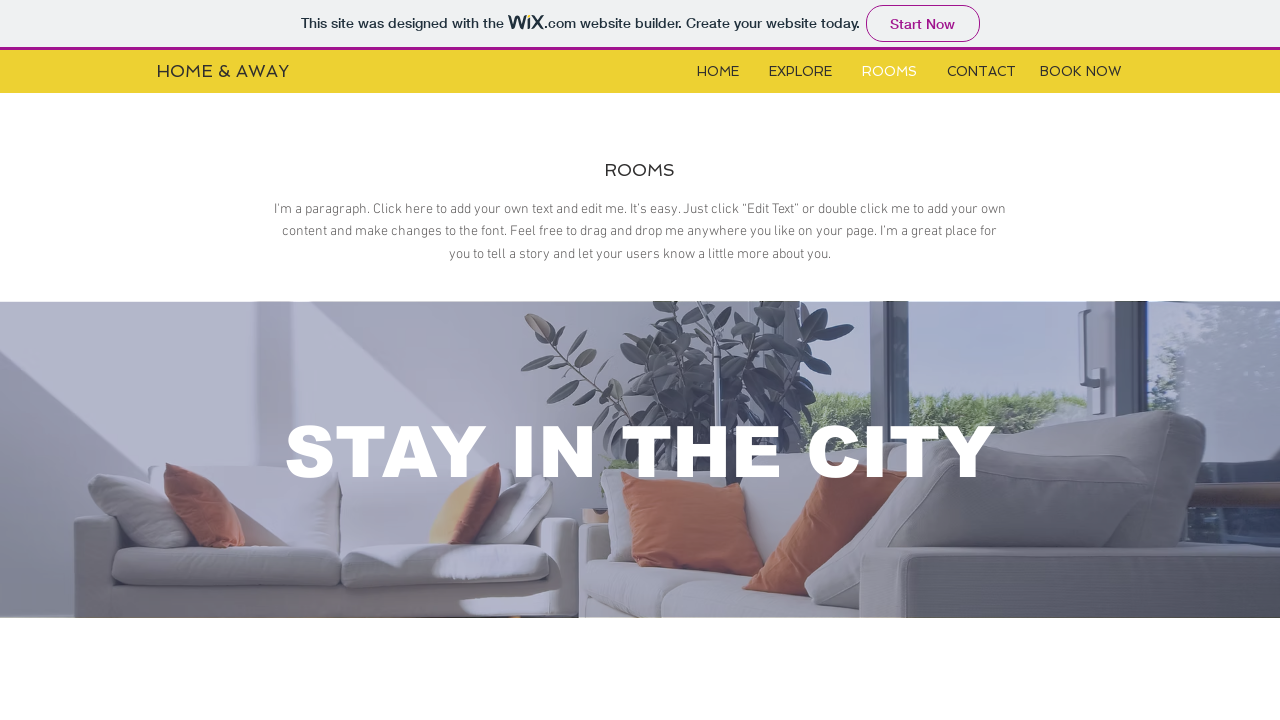

Navigated to rooms page, URL loaded
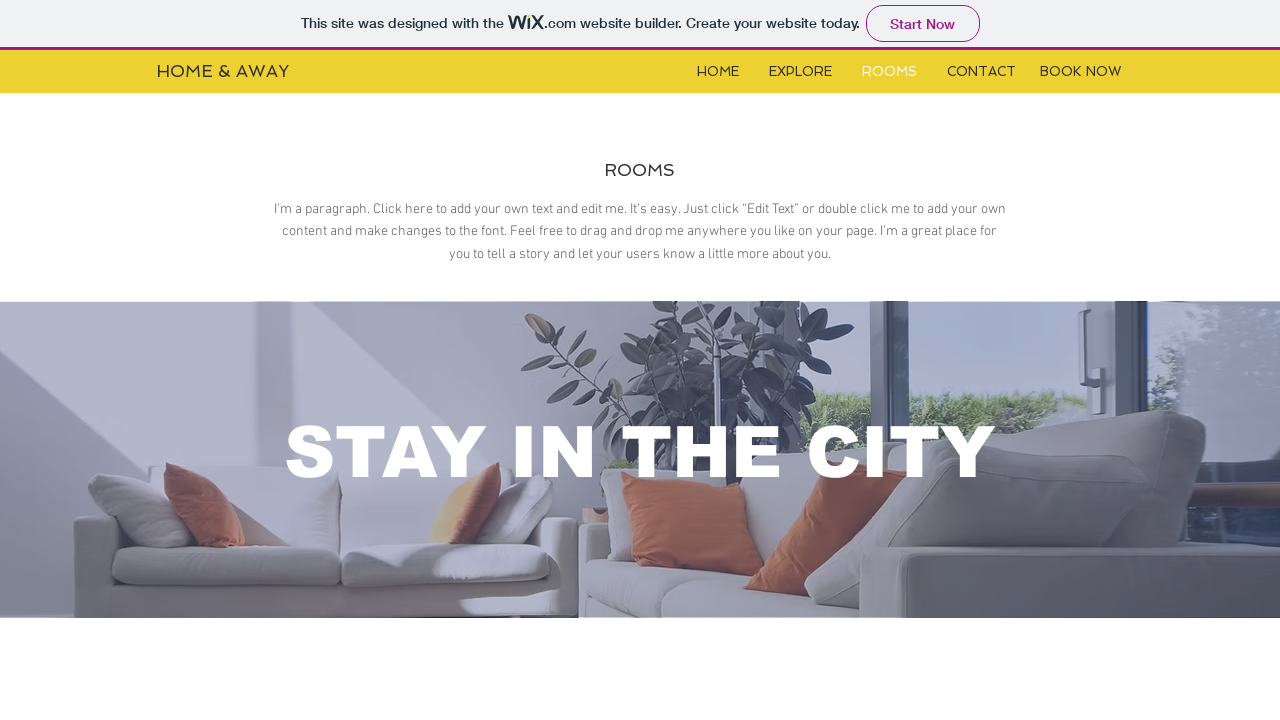

Verified correct URL: https://ancabota09.wixsite.com/intern/rooms
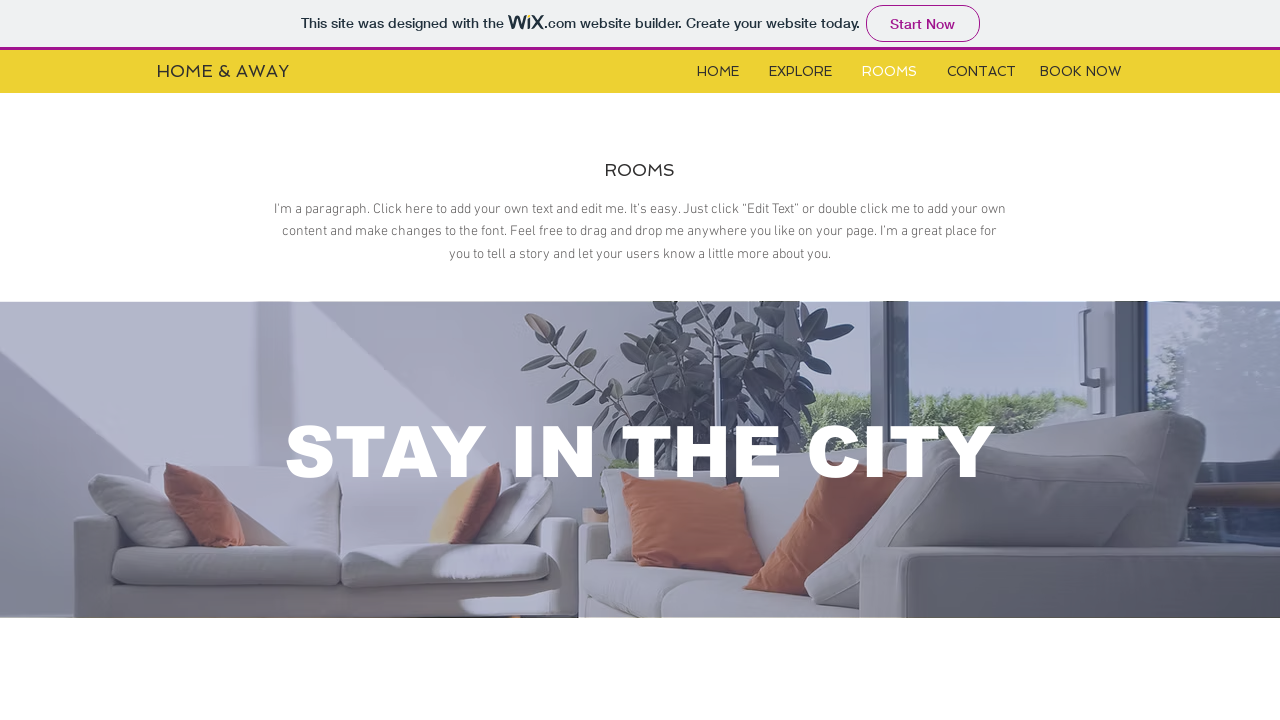

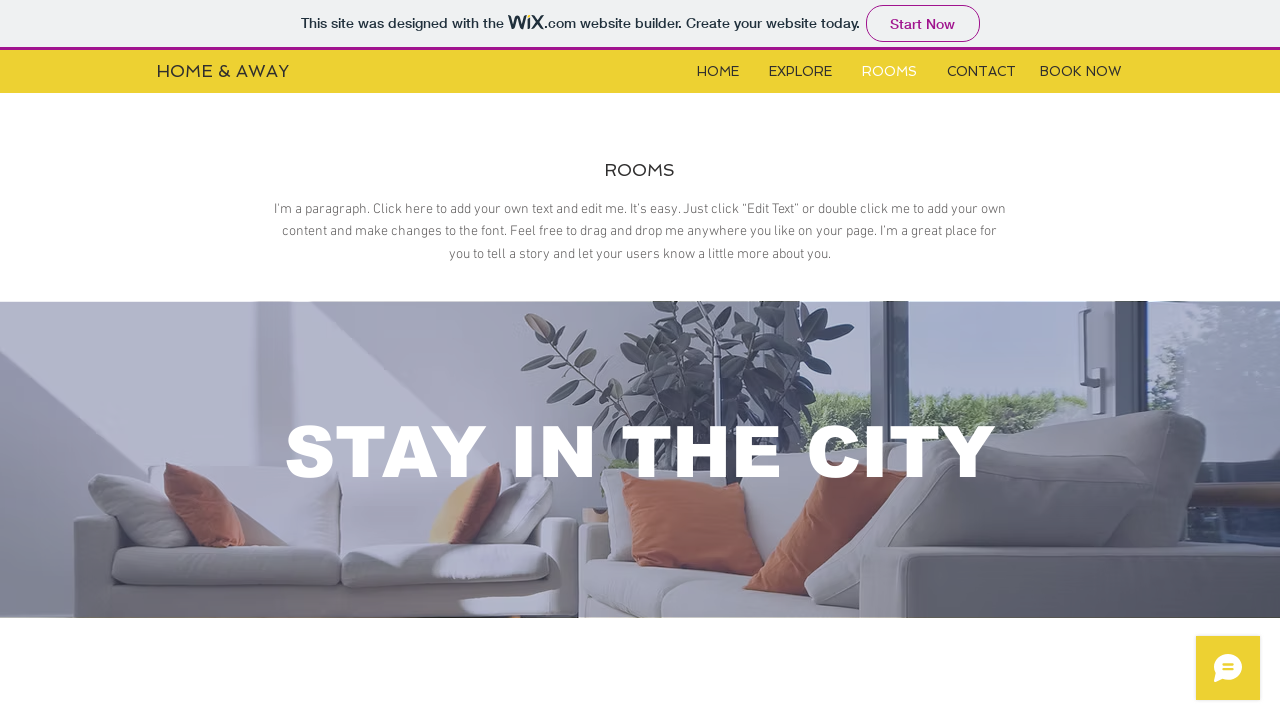